Tests browser window handling by clicking a link that opens a new tab/window, then switching back to the original window

Starting URL: https://the-internet.herokuapp.com/windows

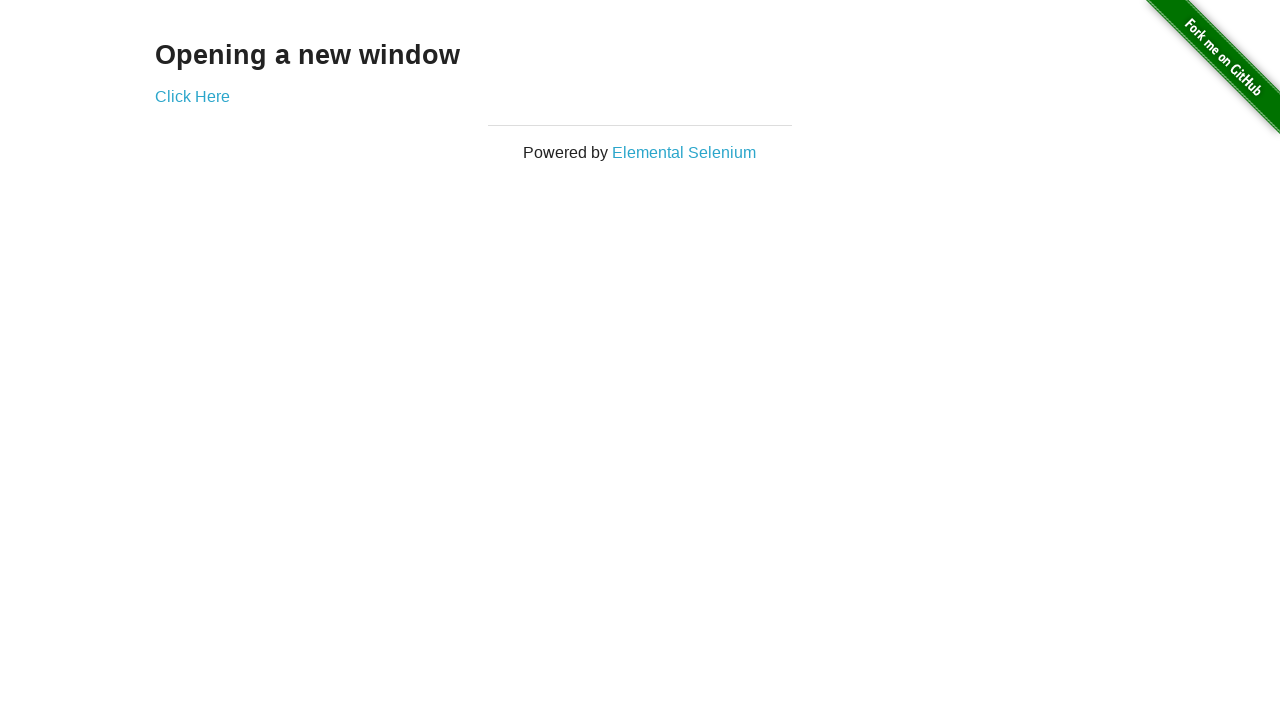

Clicked 'Click Here' link to open new window/tab at (192, 96) on text=Click Here
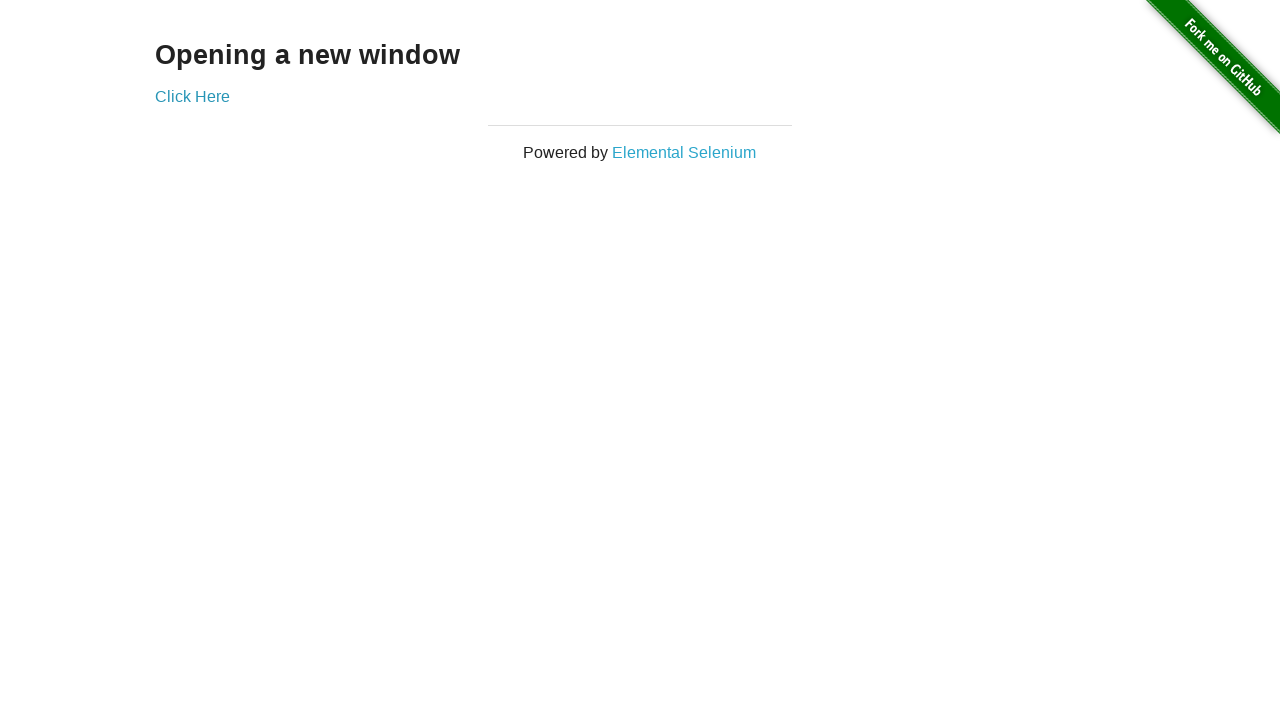

Waited for new window/tab to open
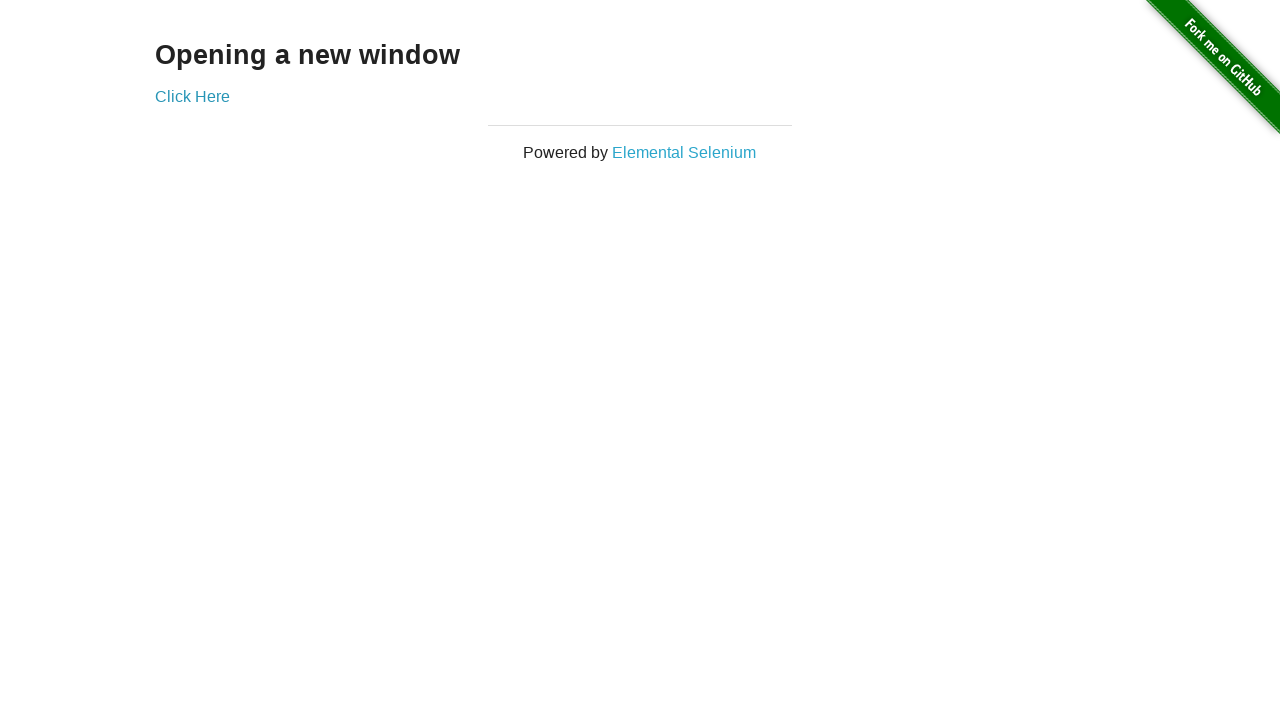

Retrieved all open pages in context
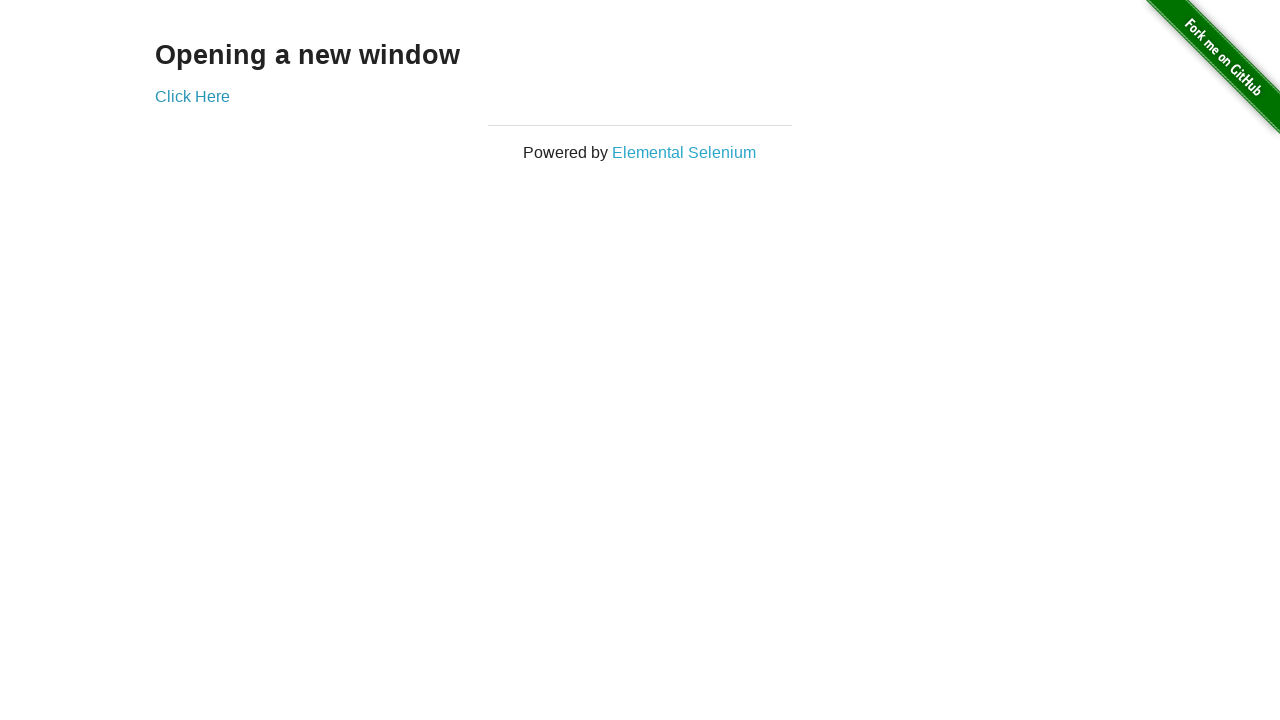

Selected original page from context
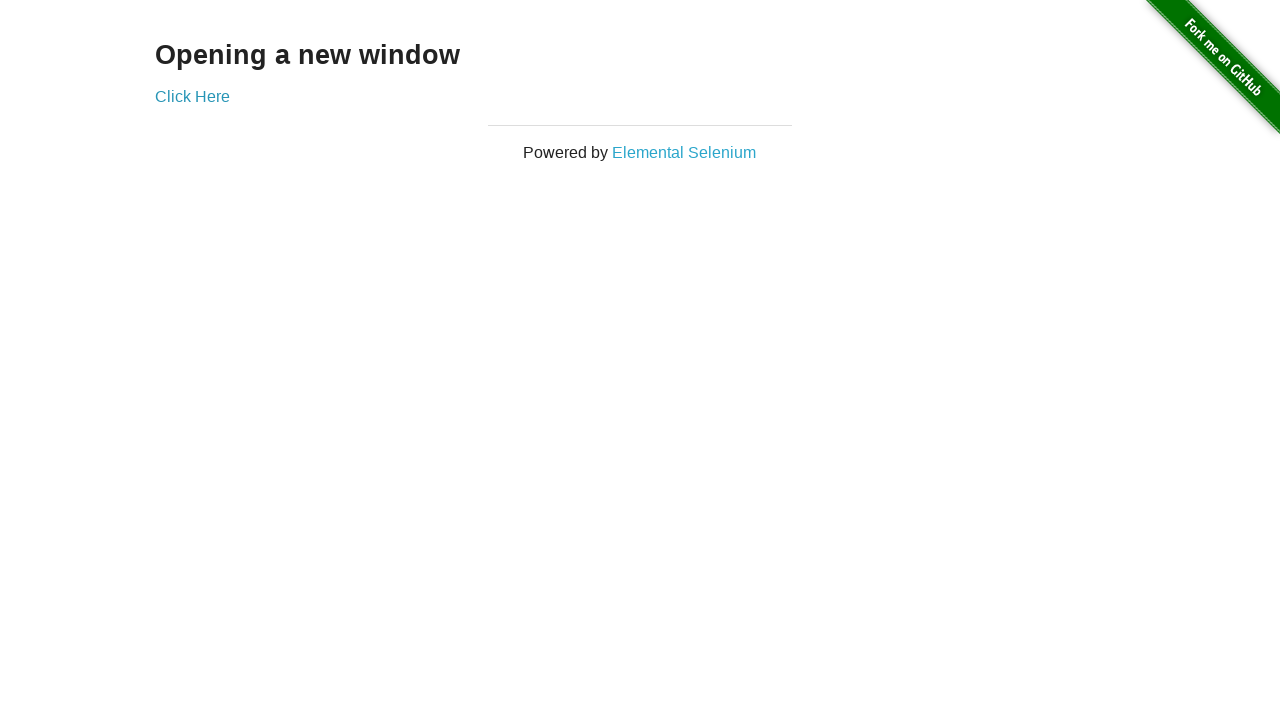

Brought original page to front, switching back from new window/tab
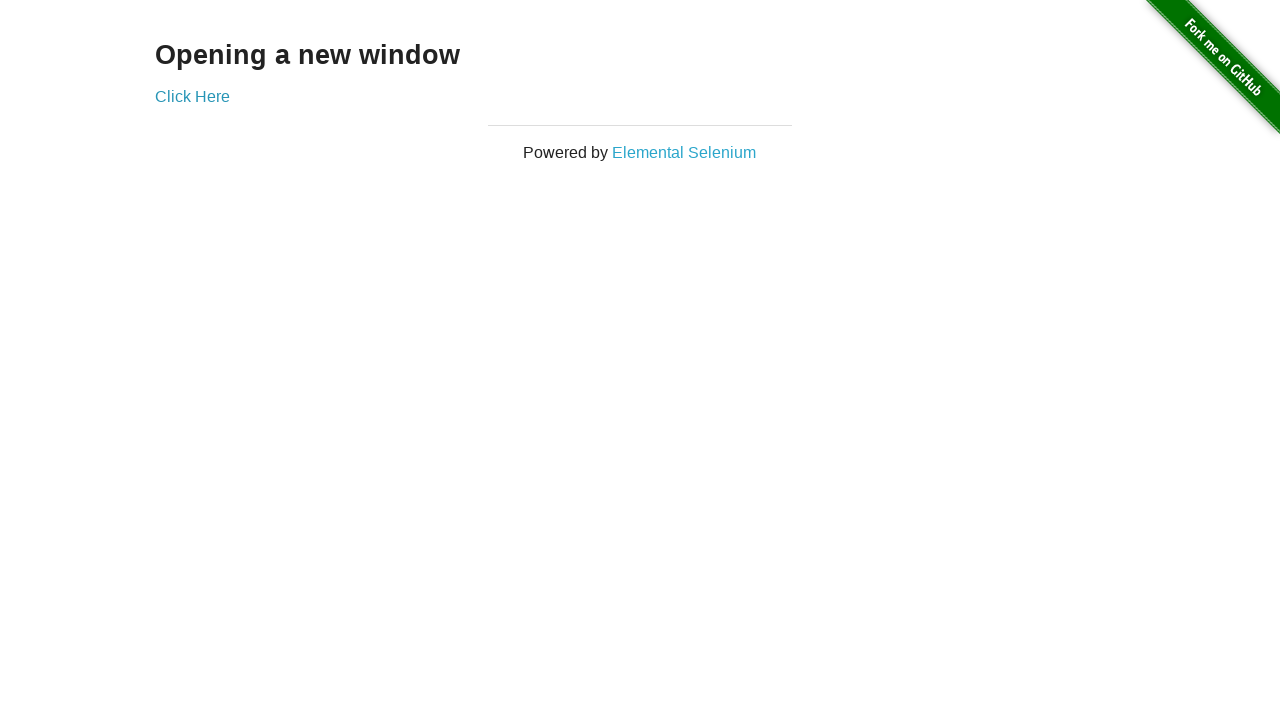

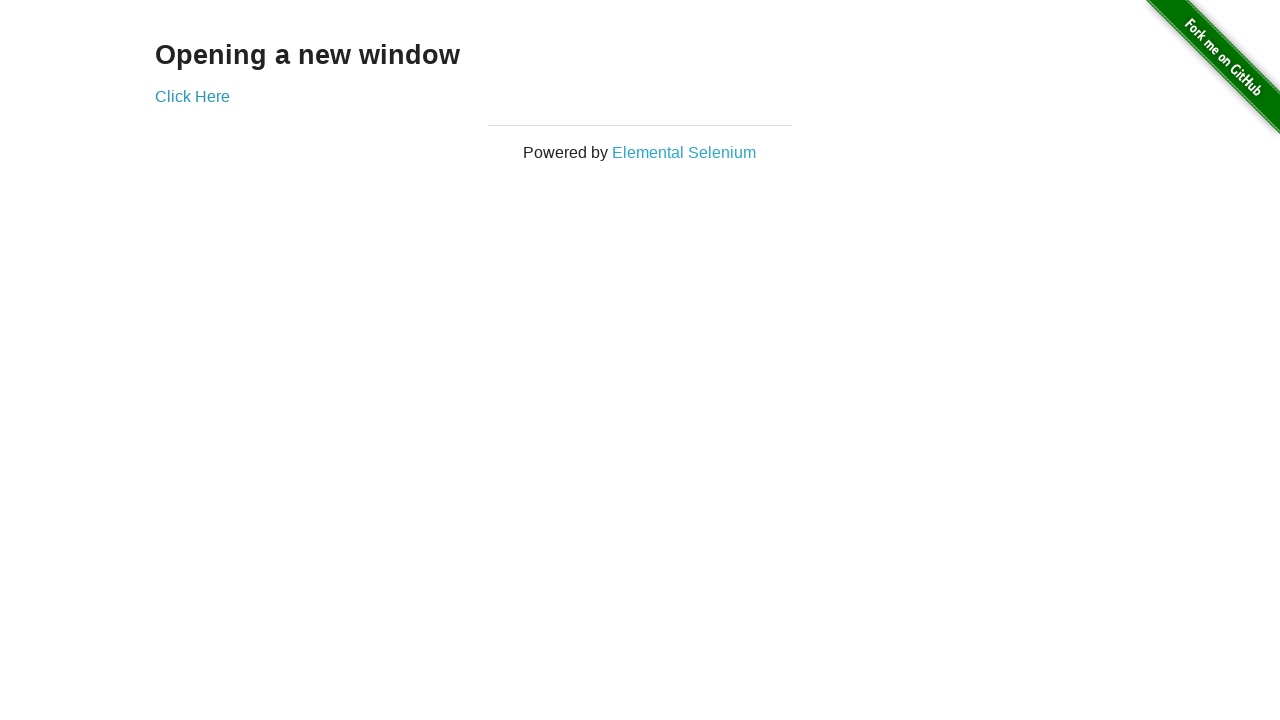